Clicks the Console Logs link under Chapter 5 and verifies the URL and page heading.

Starting URL: https://bonigarcia.dev/selenium-webdriver-java/

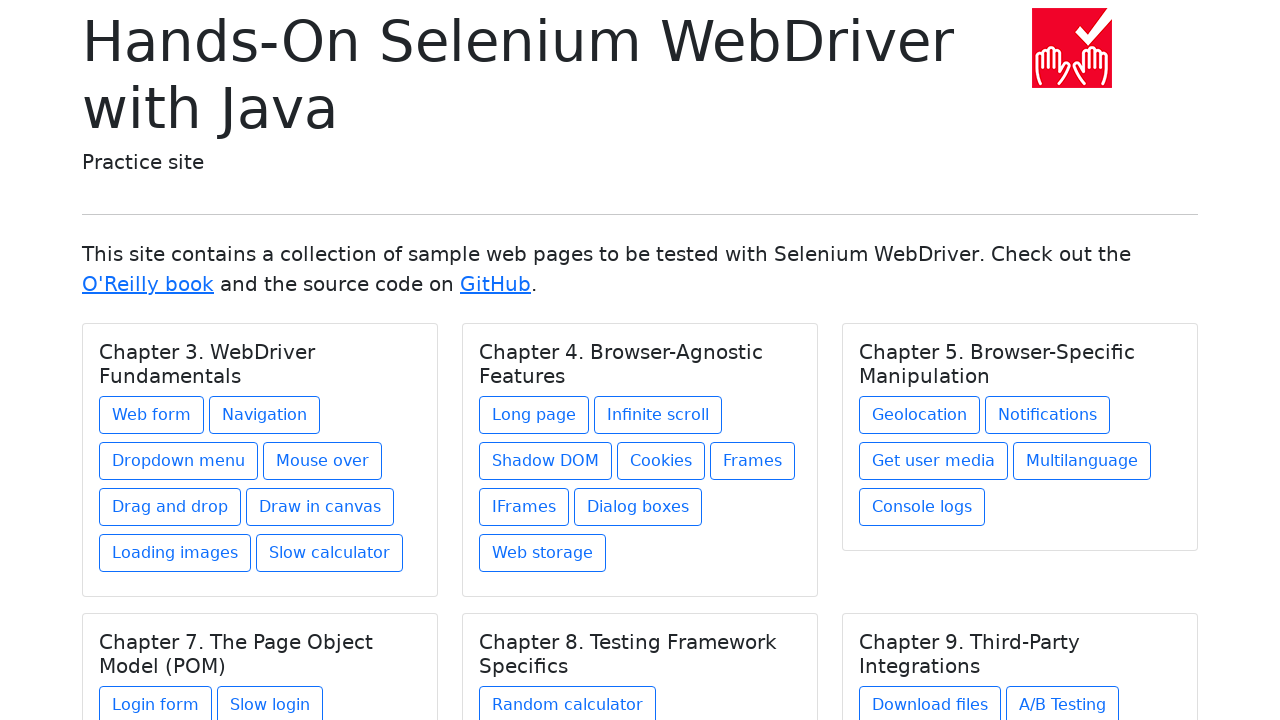

Clicked Console Logs link under Chapter 5 at (922, 507) on xpath=//h5[text() = 'Chapter 5. Browser-Specific Manipulation']/../a[contains(@h
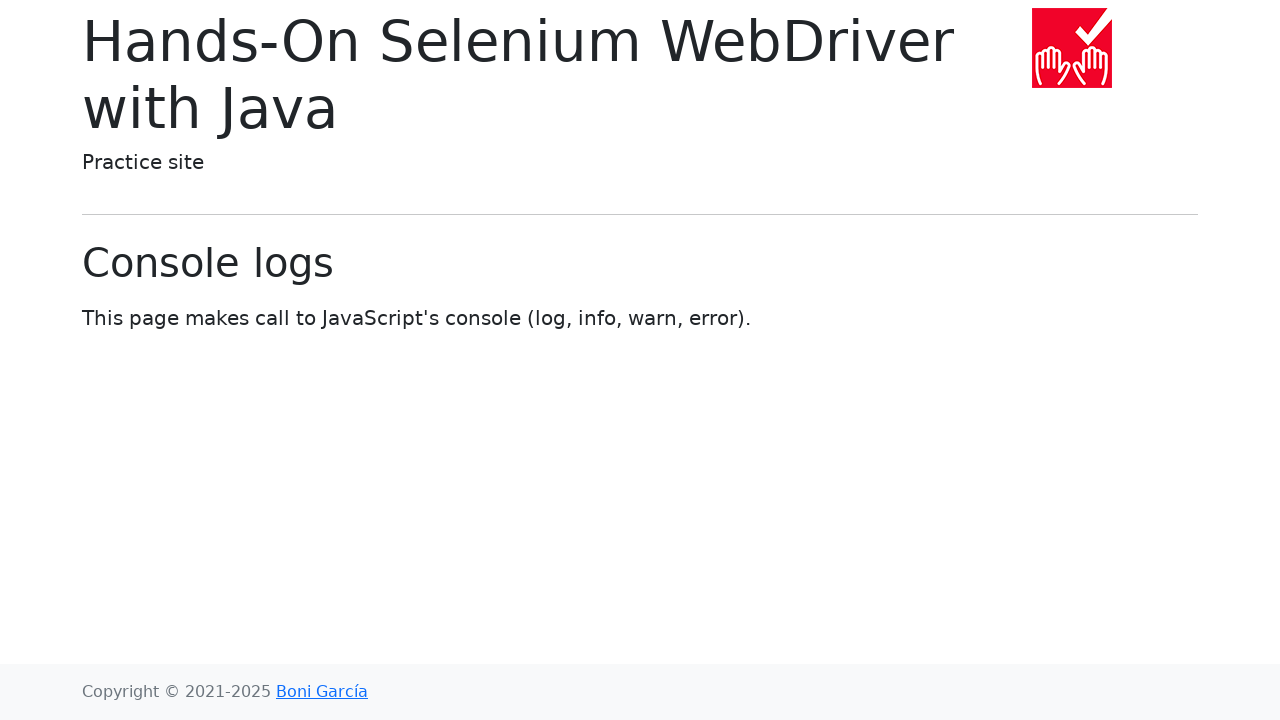

Page title element loaded
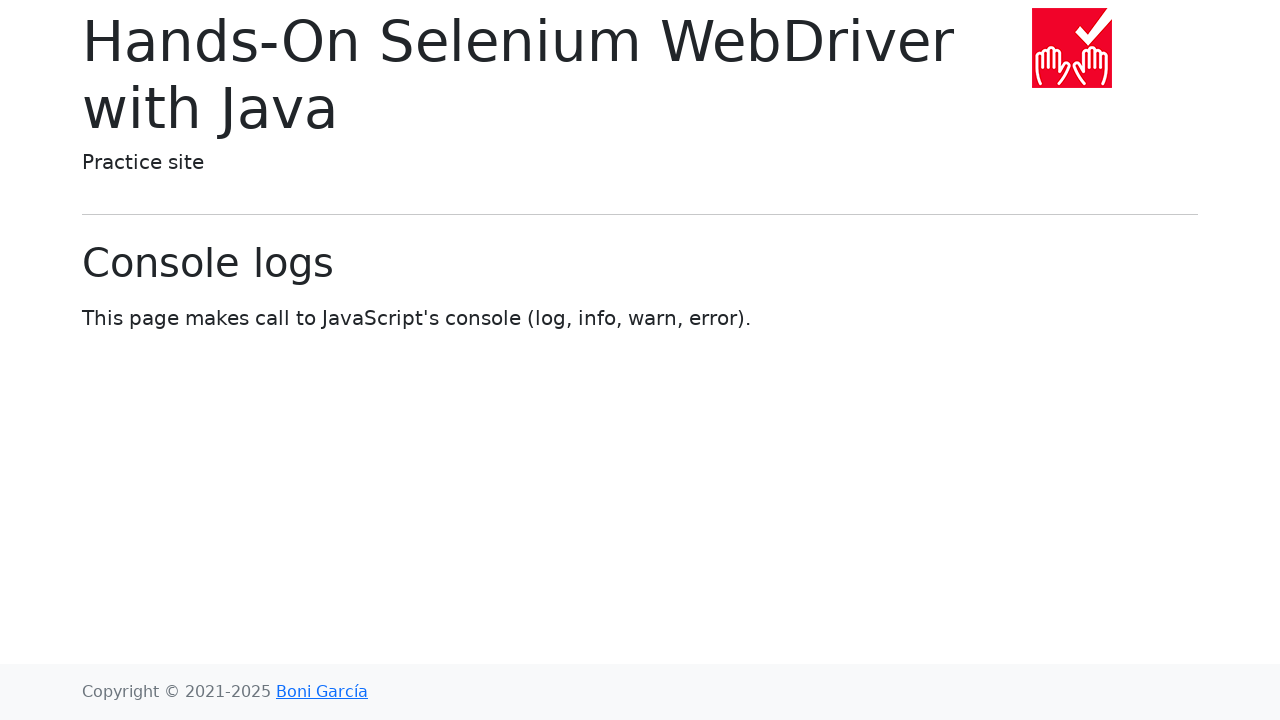

Verified URL is https://bonigarcia.dev/selenium-webdriver-java/console-logs.html
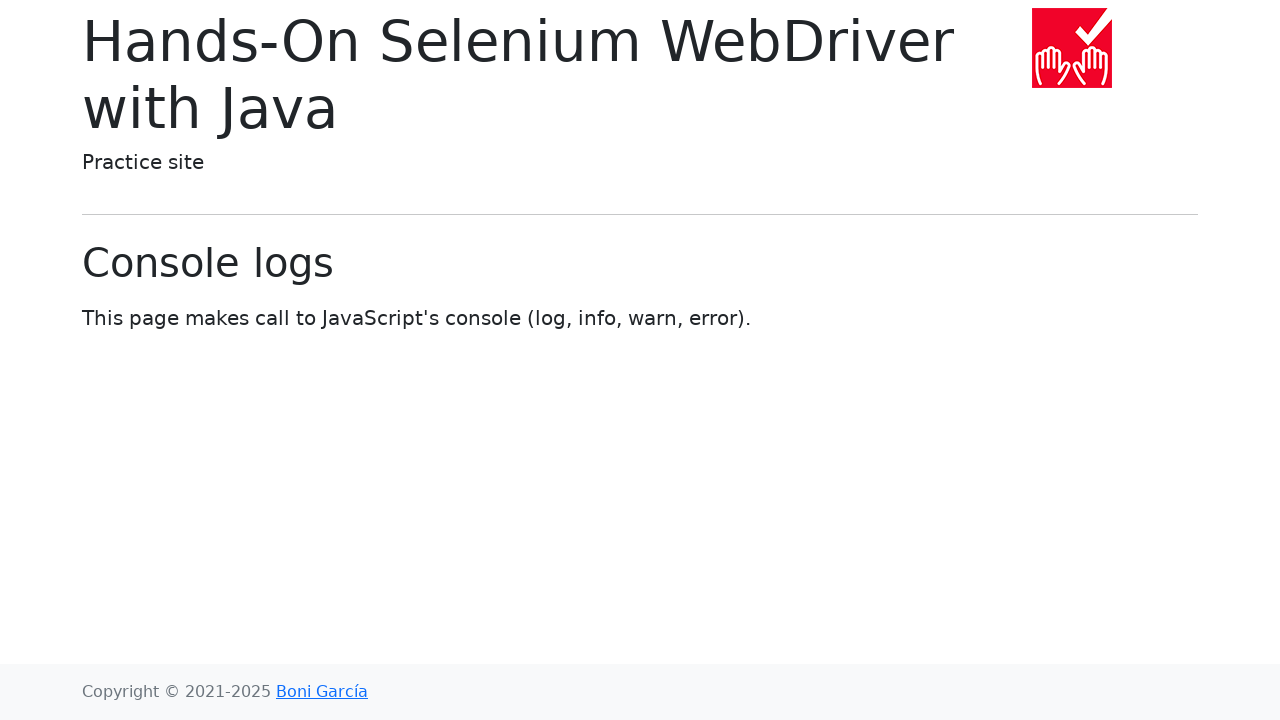

Verified page heading is 'Console logs'
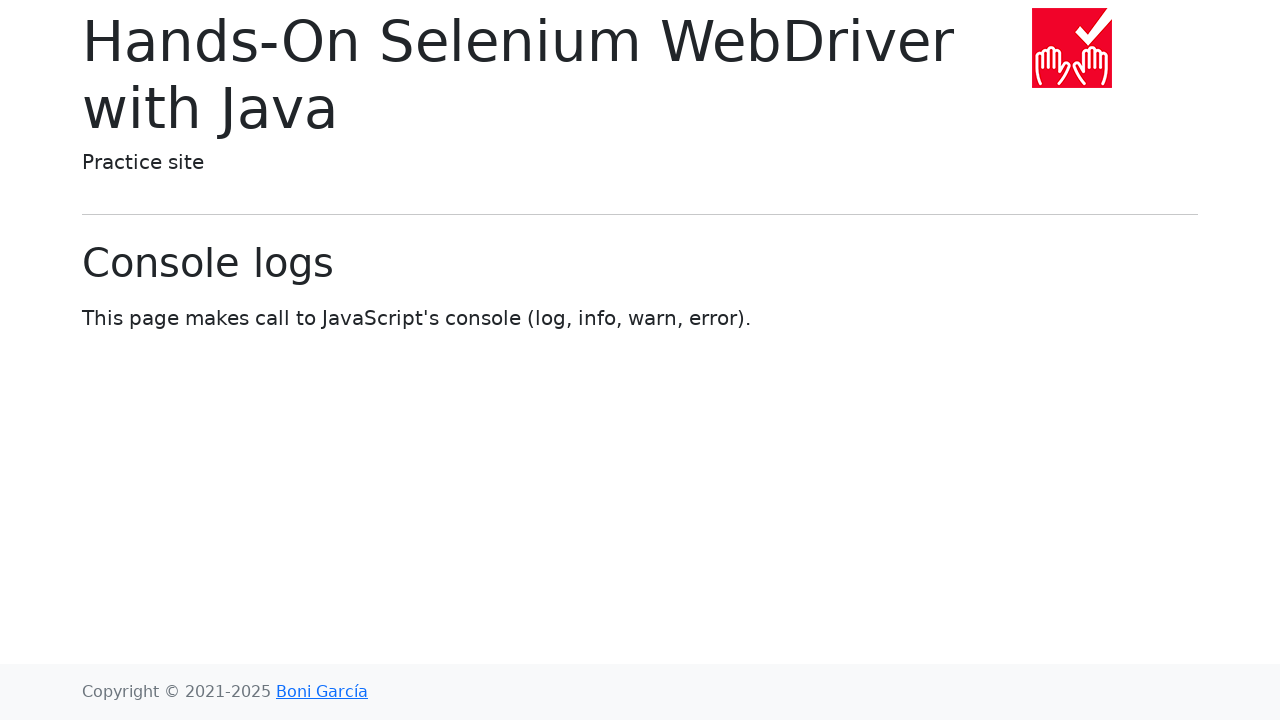

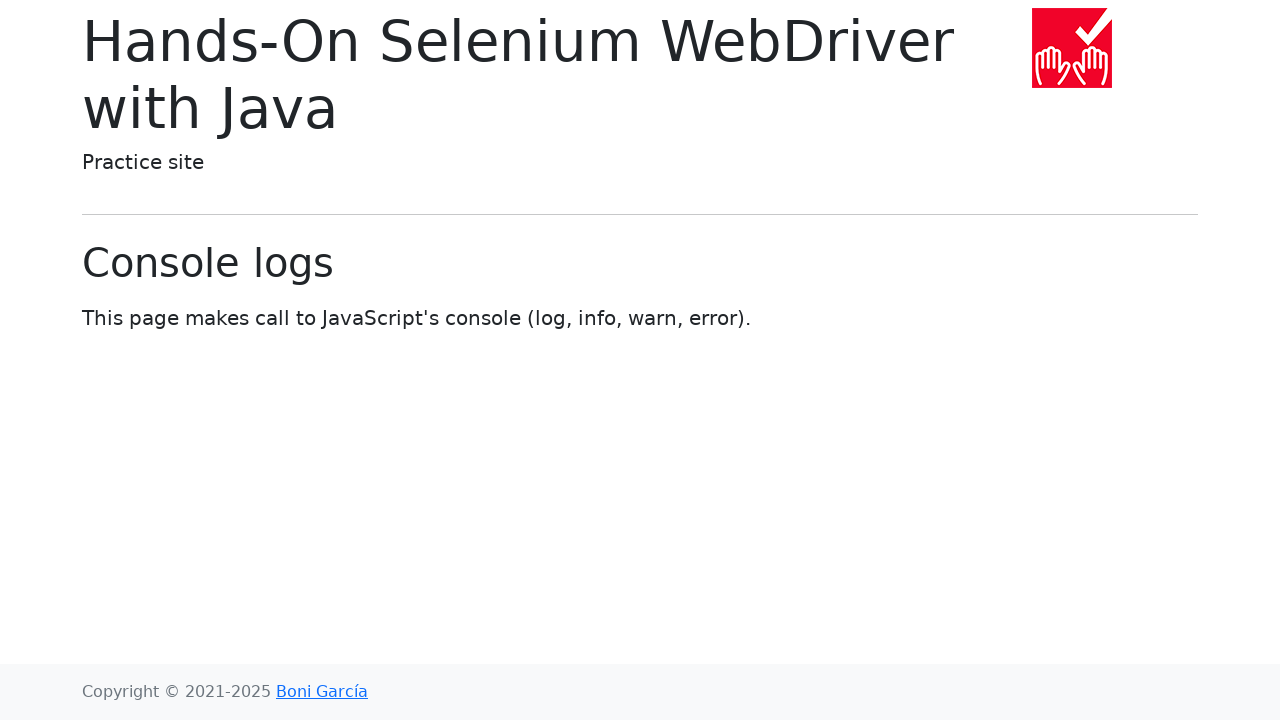